Tests custom dropdown functionality on jQuery UI demo page by selecting multiple number options from a dropdown menu

Starting URL: https://jqueryui.com/resources/demos/selectmenu/default.html

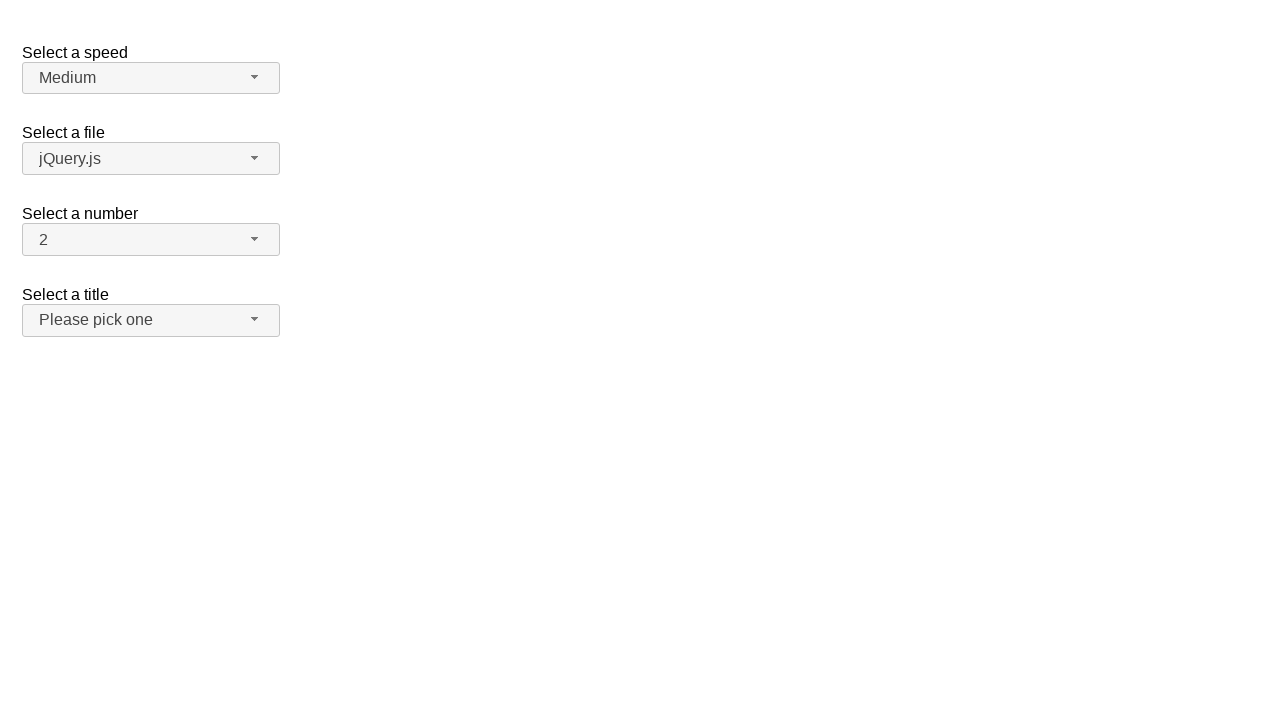

Clicked number dropdown button to open menu at (151, 240) on span#number-button
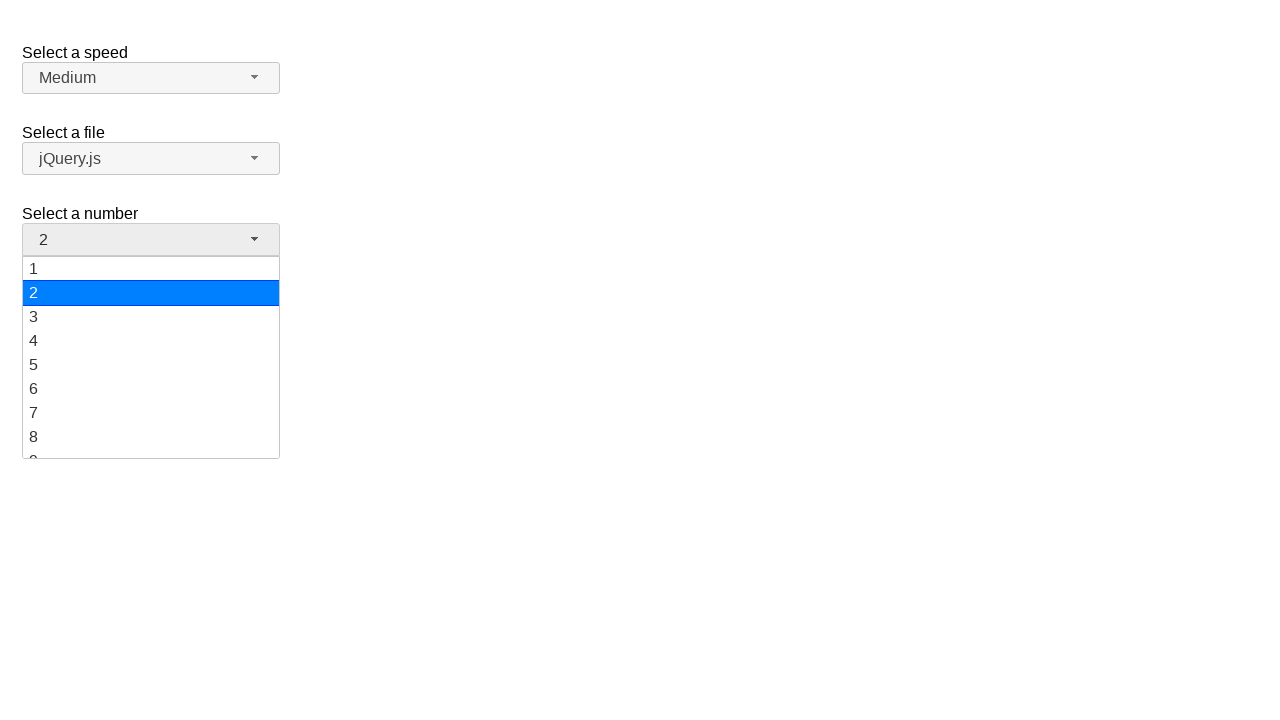

Selected option '7' from dropdown menu at (151, 413) on ul#number-menu div:has-text('7')
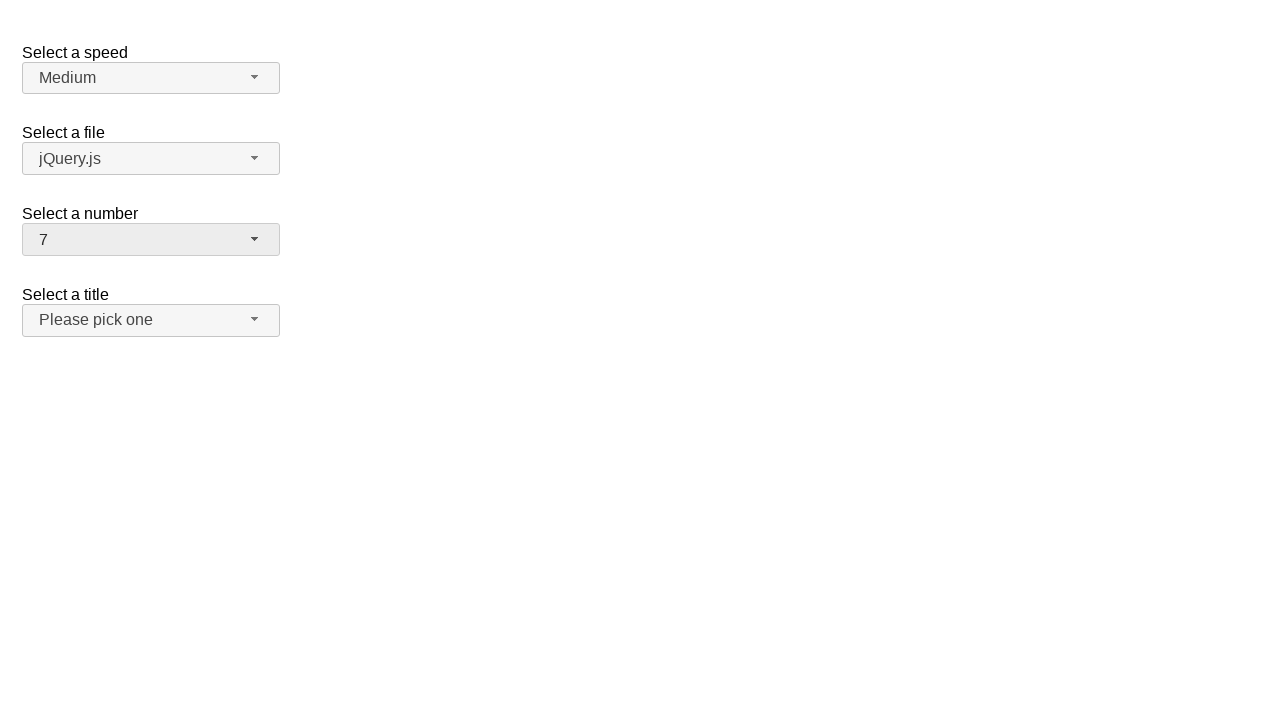

Clicked number dropdown button again to open menu at (151, 240) on span#number-button
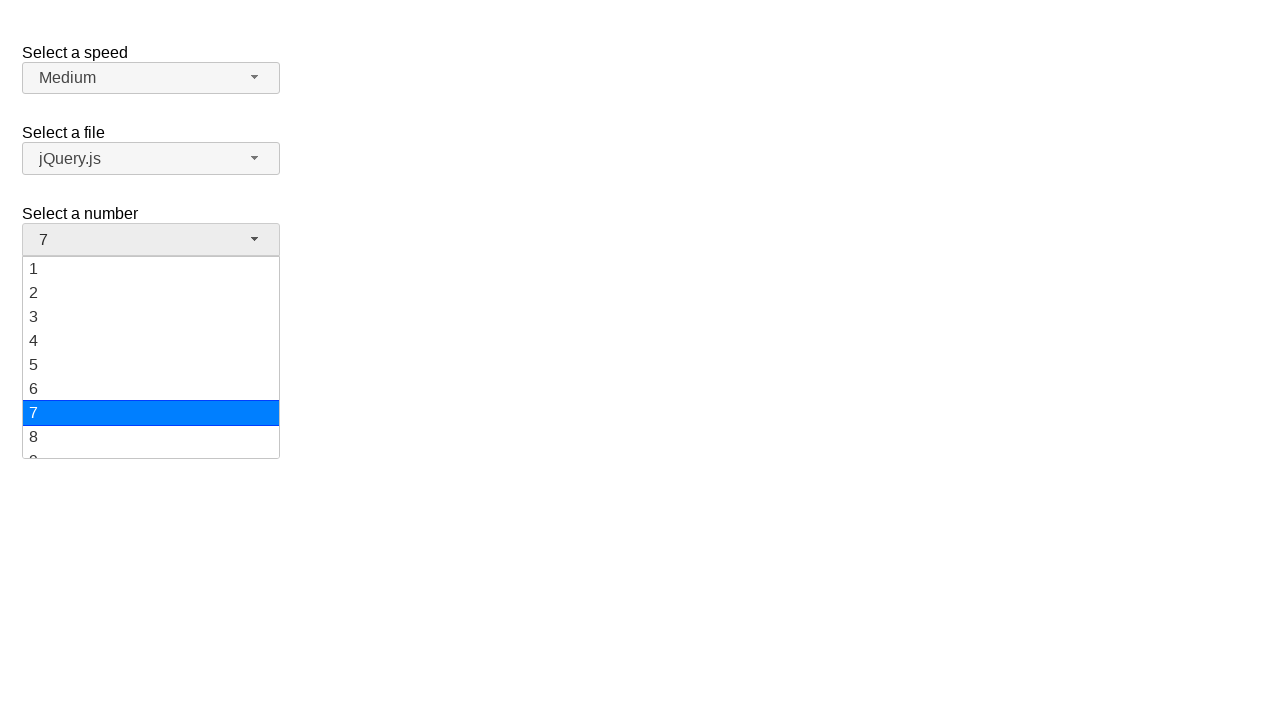

Selected option '5' from dropdown menu at (151, 365) on ul#number-menu div:has-text('5')
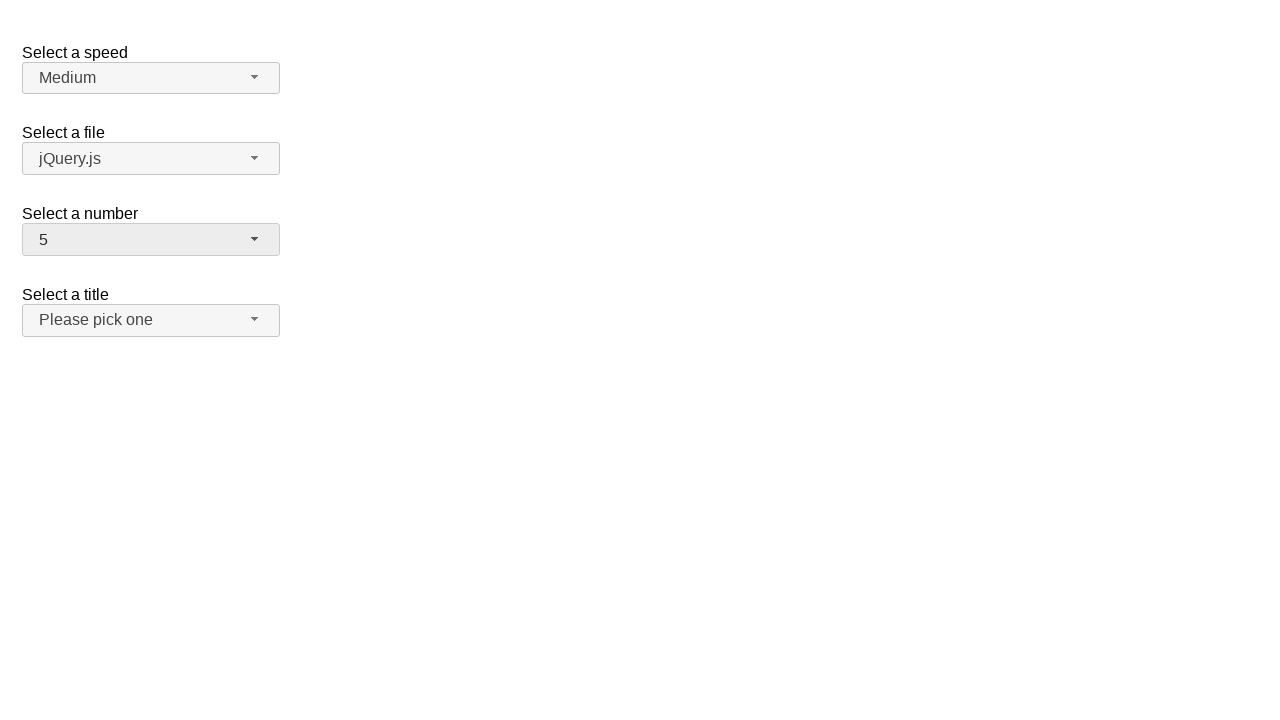

Clicked number dropdown button again to open menu at (151, 240) on span#number-button
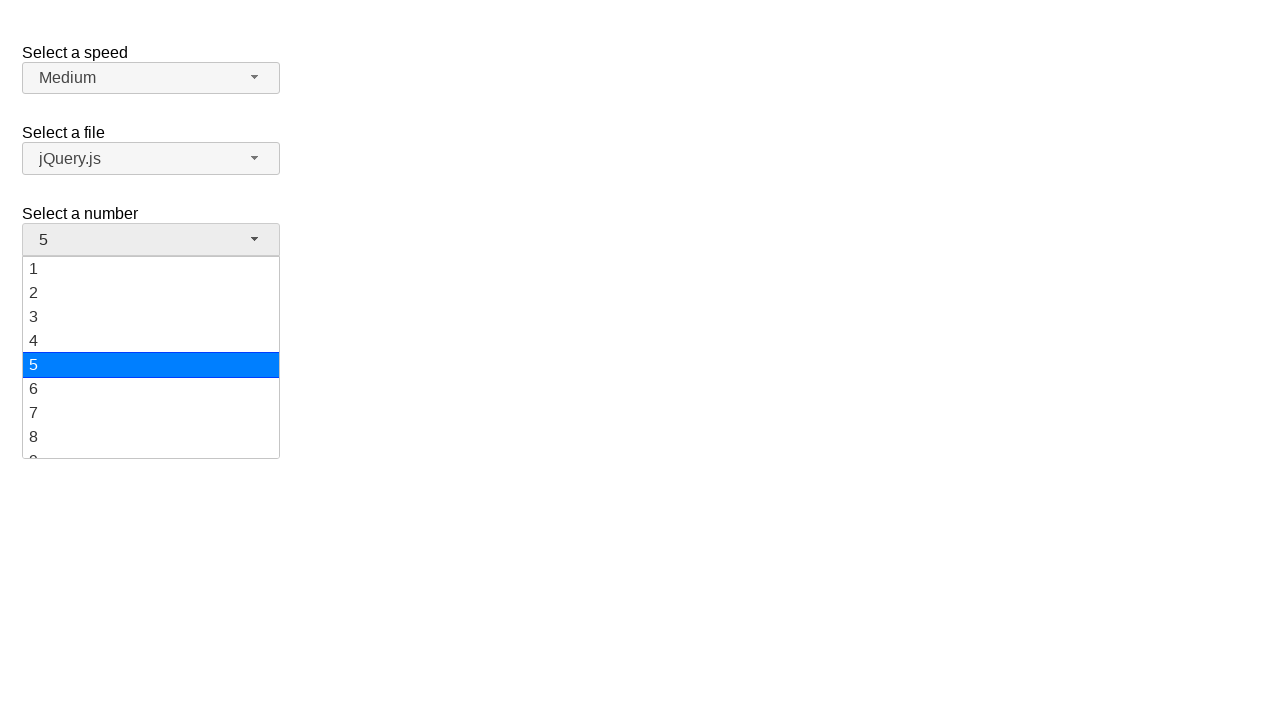

Selected option '3' from dropdown menu at (151, 317) on ul#number-menu div:has-text('3')
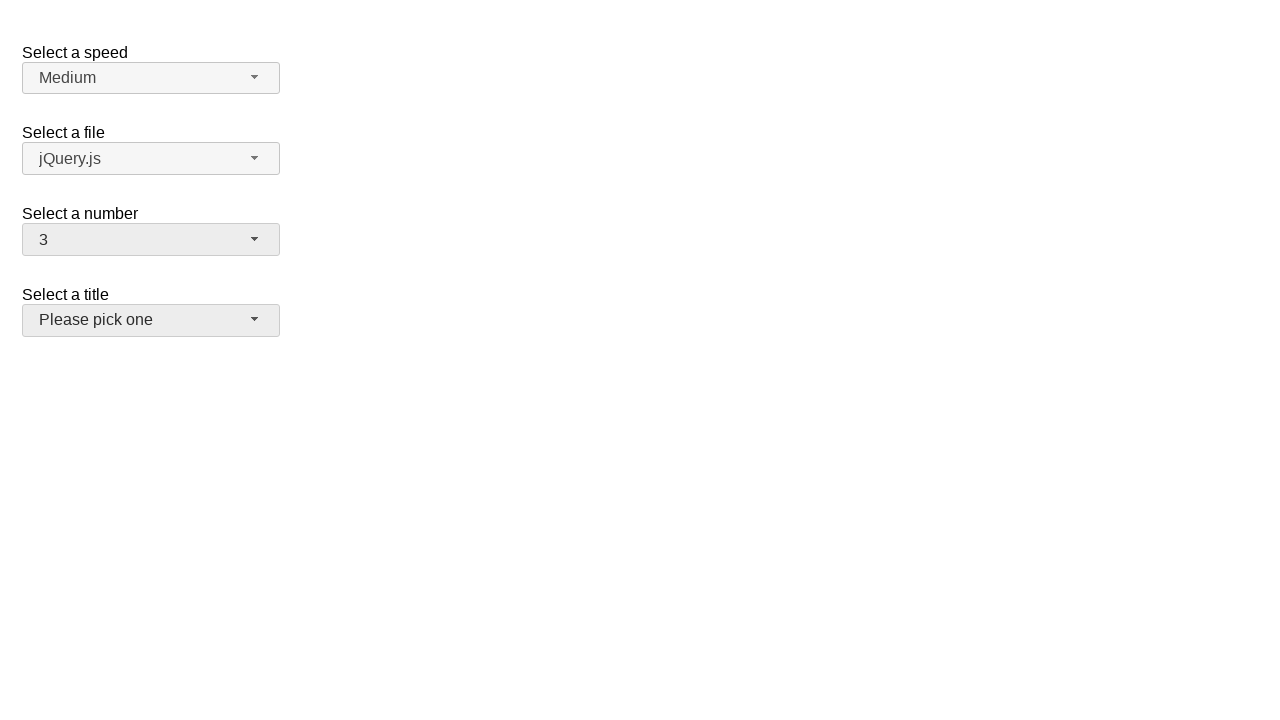

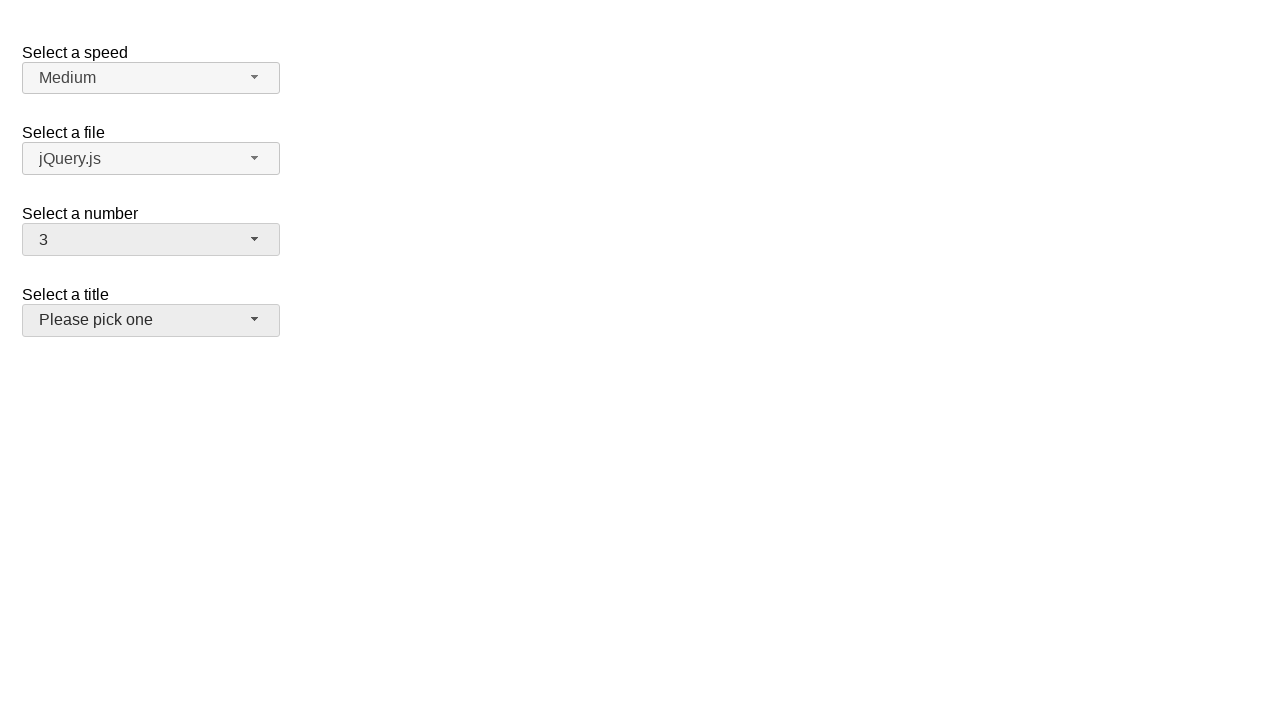